Tests browser window and tab handling by navigating to the Alerts, Frame & Windows section, opening new tabs and windows via buttons, switching between them, verifying content, and closing them.

Starting URL: https://demoqa.com/

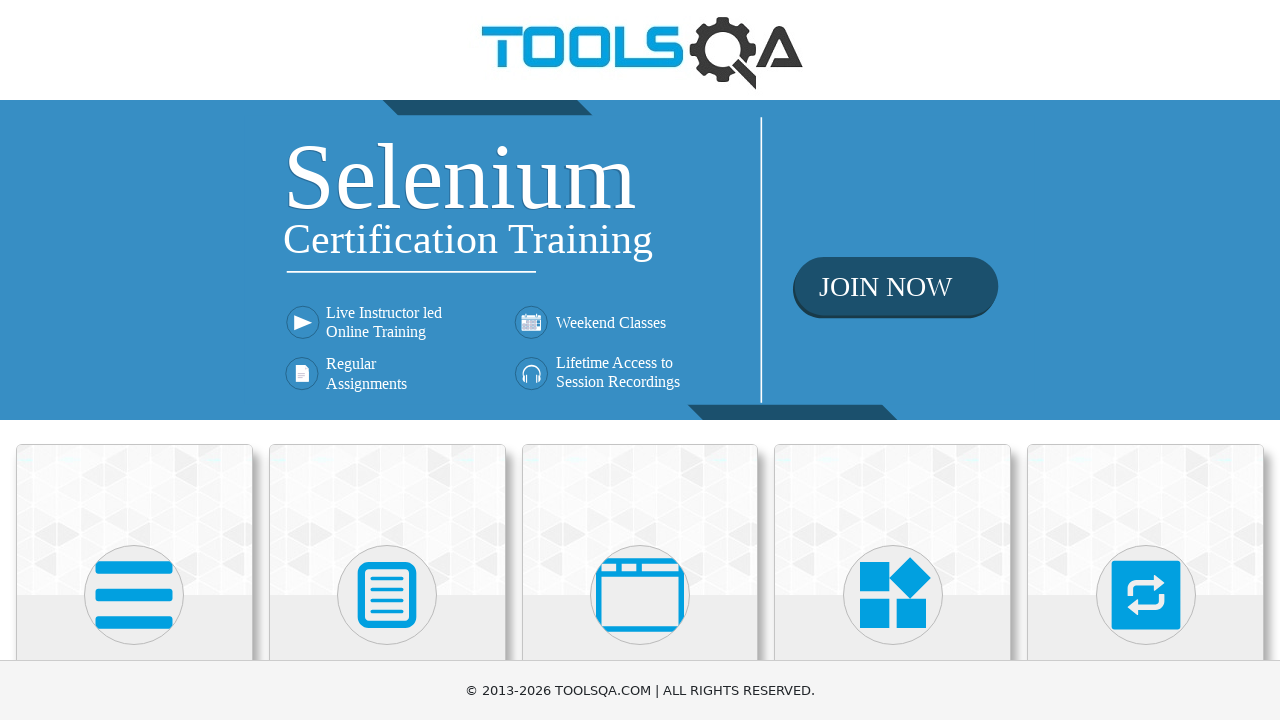

Scrolled down 400px to view cards
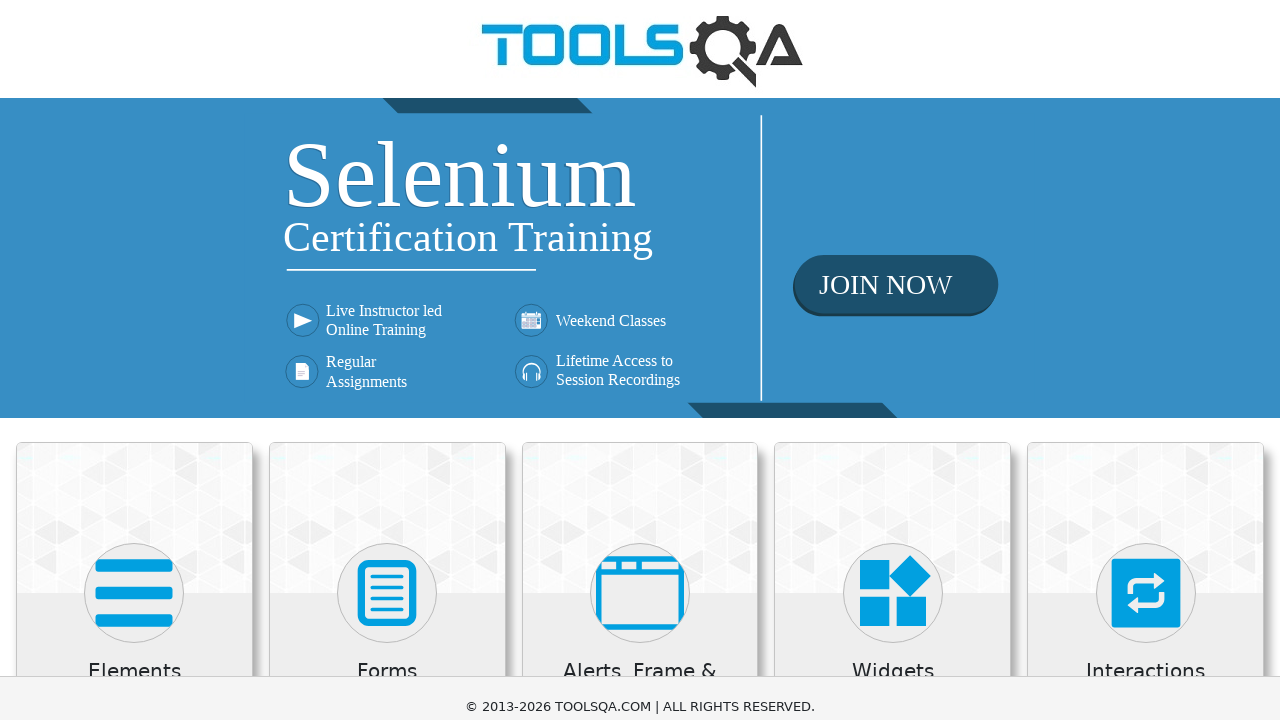

Clicked on 'Alerts, Frame & Windows' card at (640, 285) on xpath=//h5[text()='Alerts, Frame & Windows']
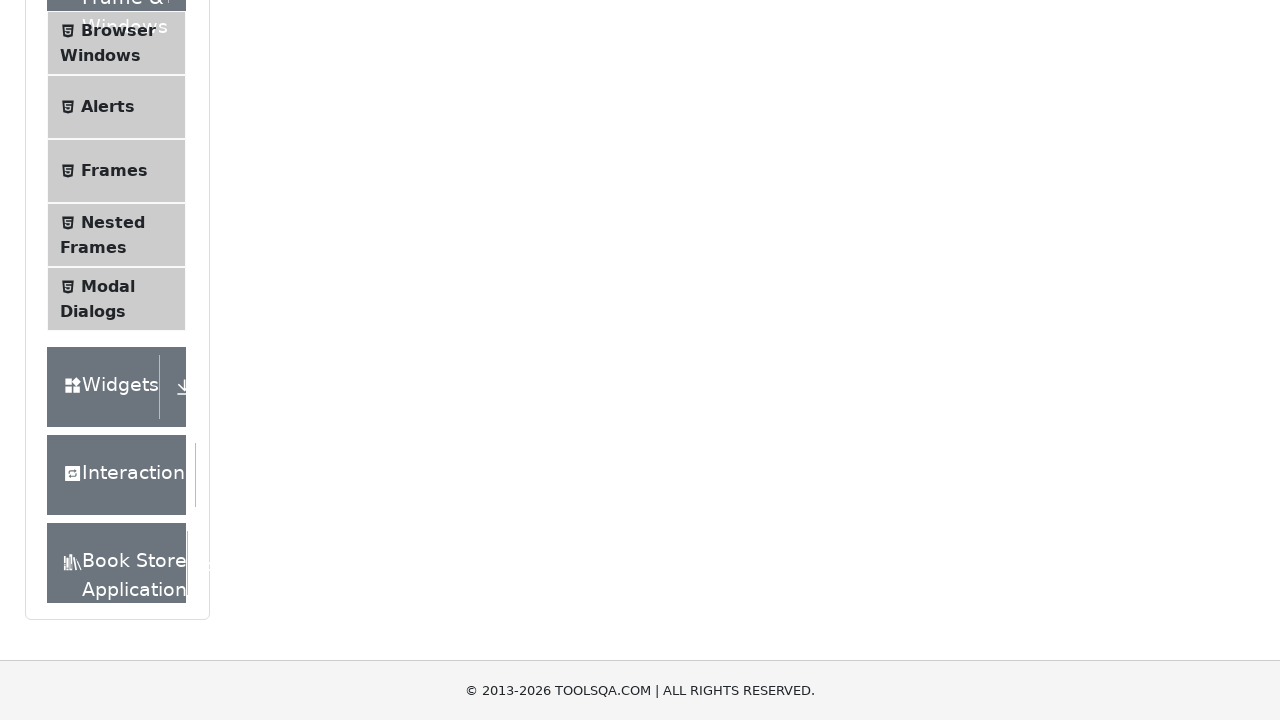

Clicked on 'Browser Windows' menu item at (118, 30) on xpath=//span[text()='Browser Windows']
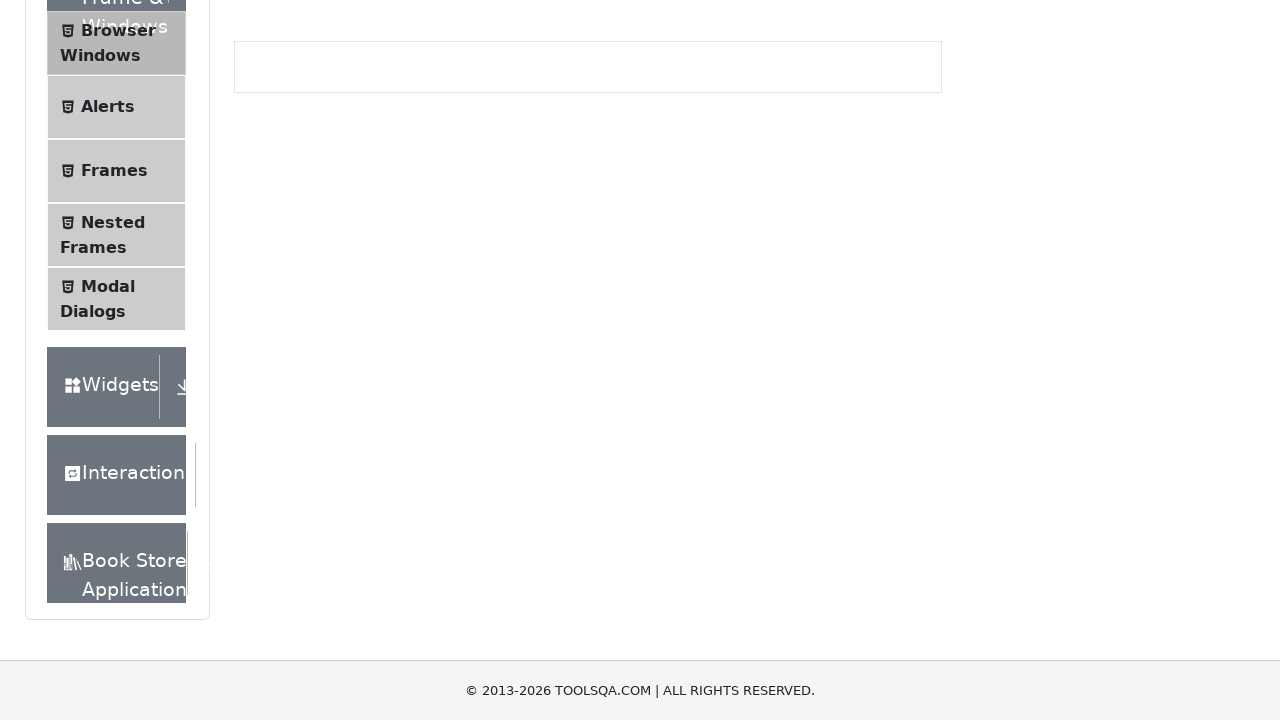

Clicked 'New Tab' button and new tab opened at (280, 242) on #tabButton
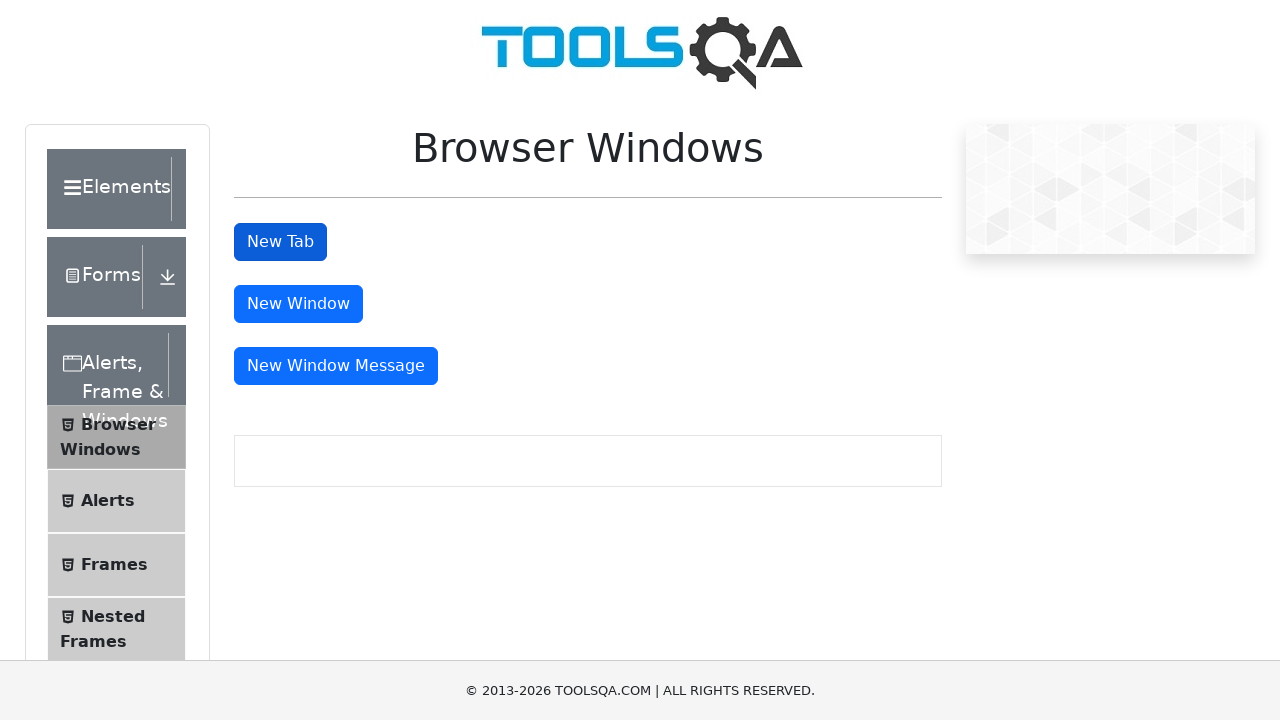

New tab loaded and sample heading element found
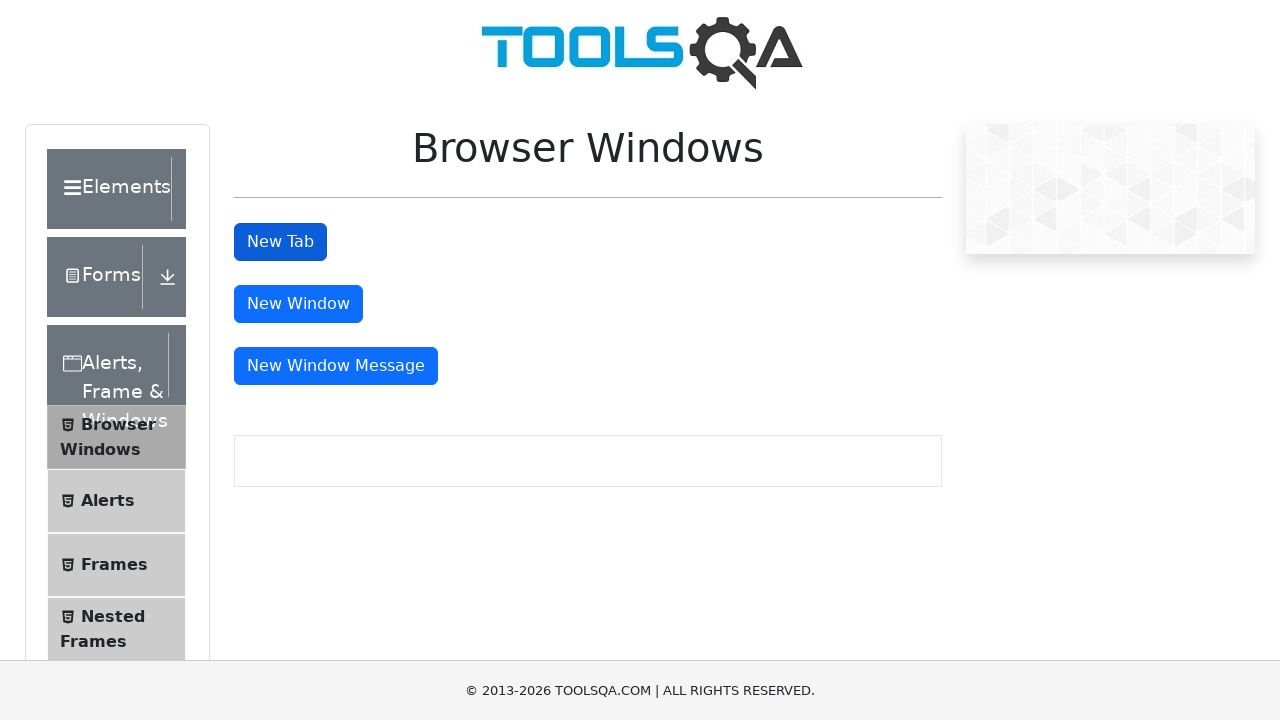

Closed the new tab
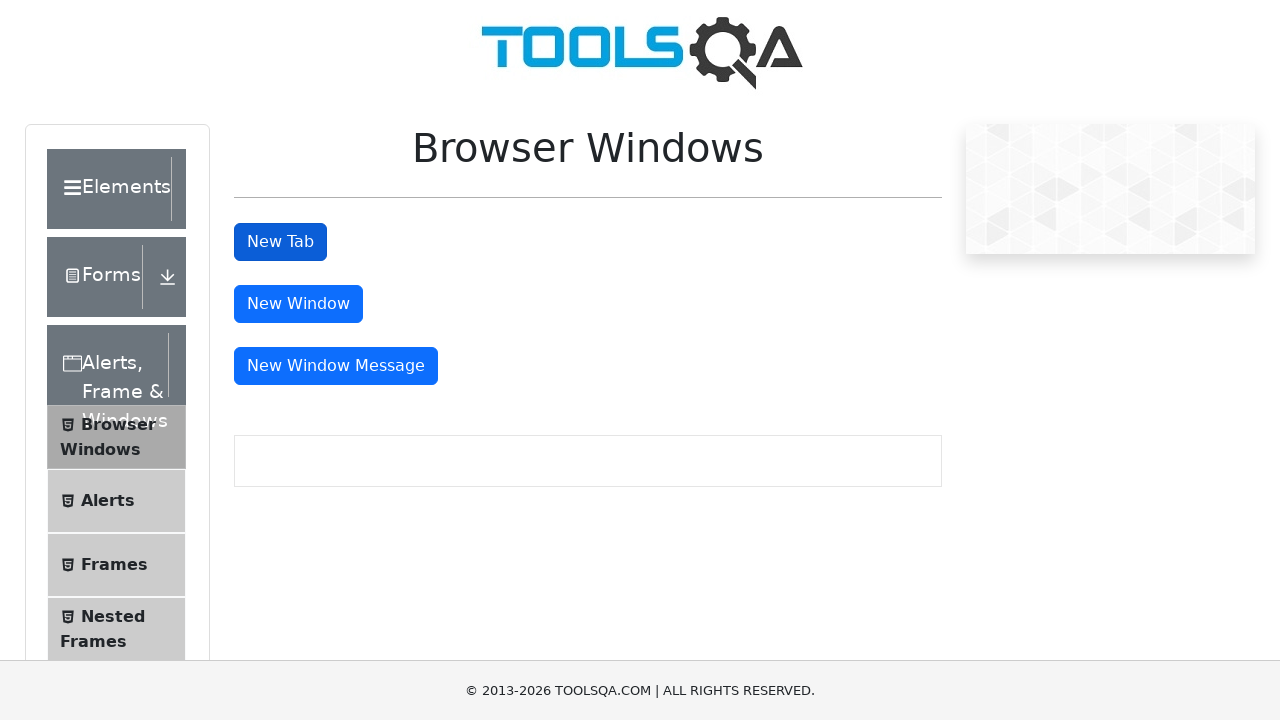

Clicked 'New Window' button and new window opened at (298, 304) on #windowButton
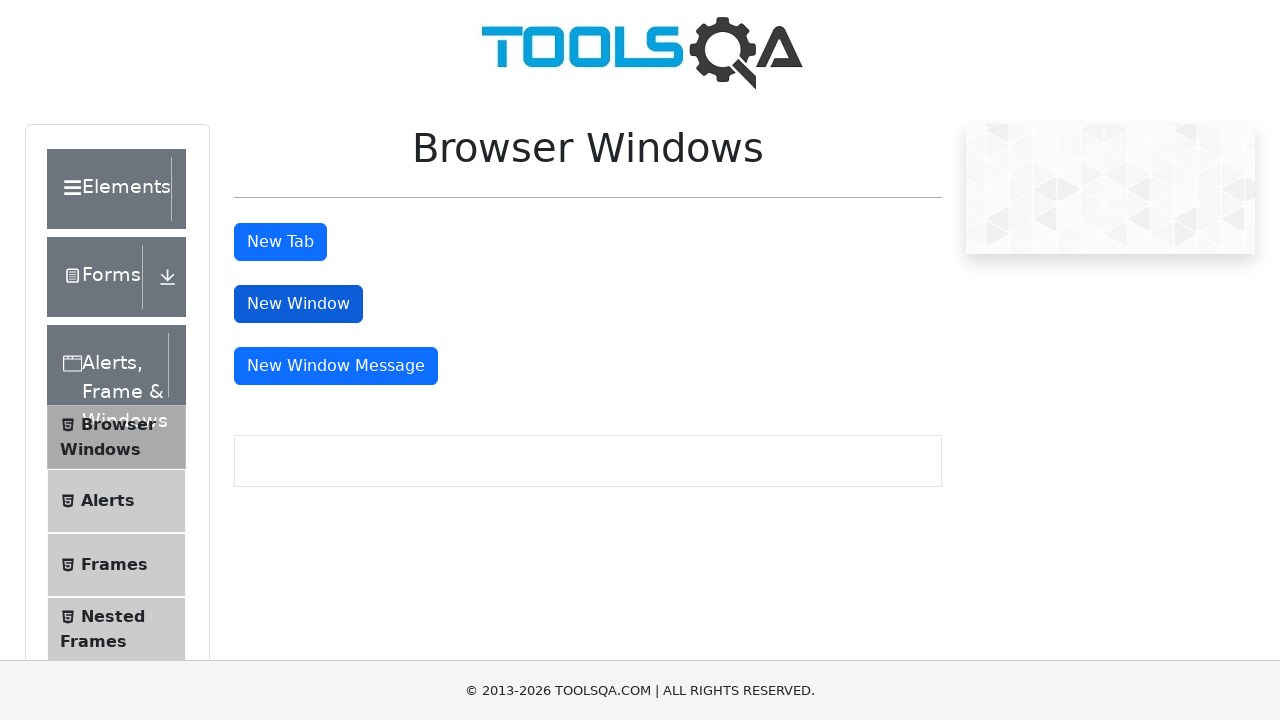

New window loaded and sample heading element found
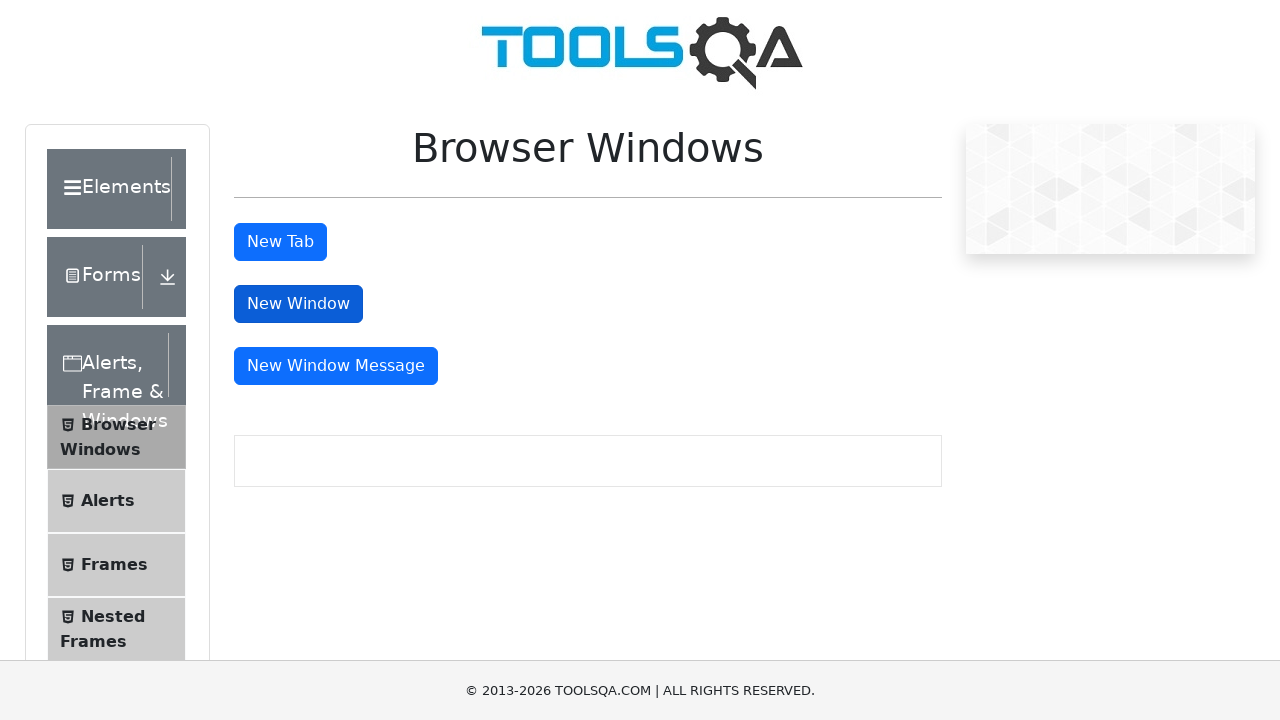

Closed the new window
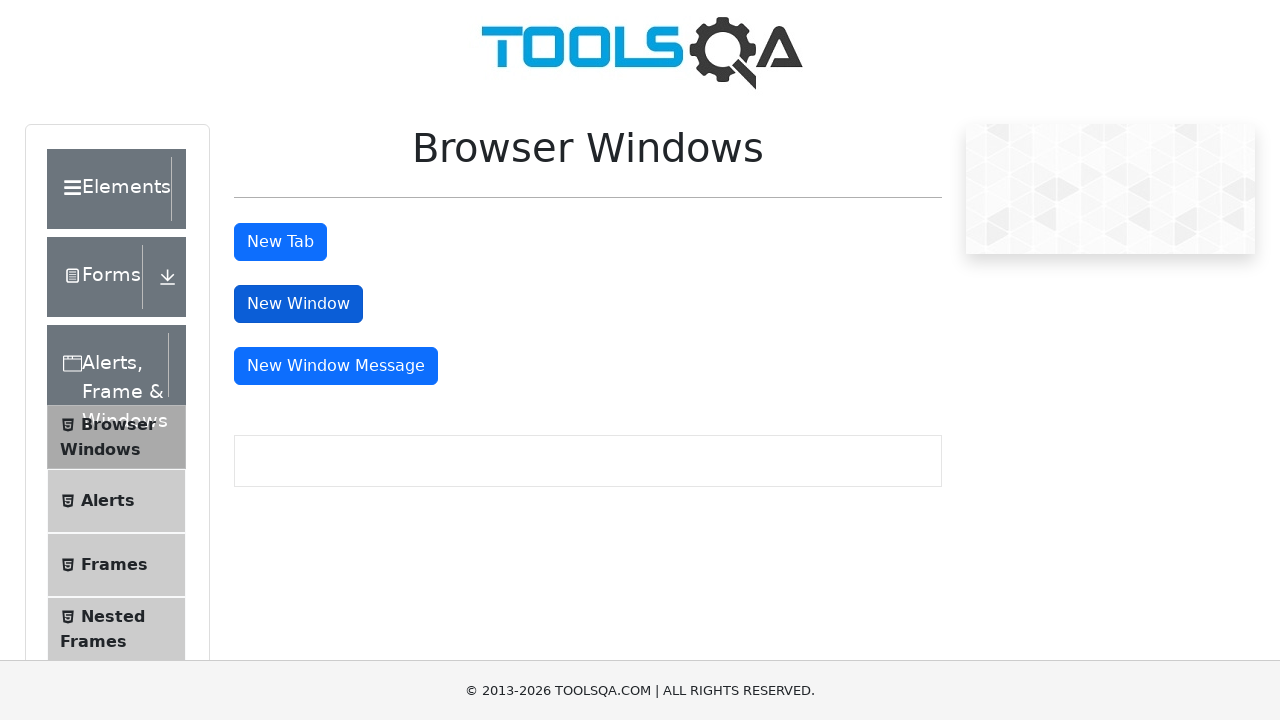

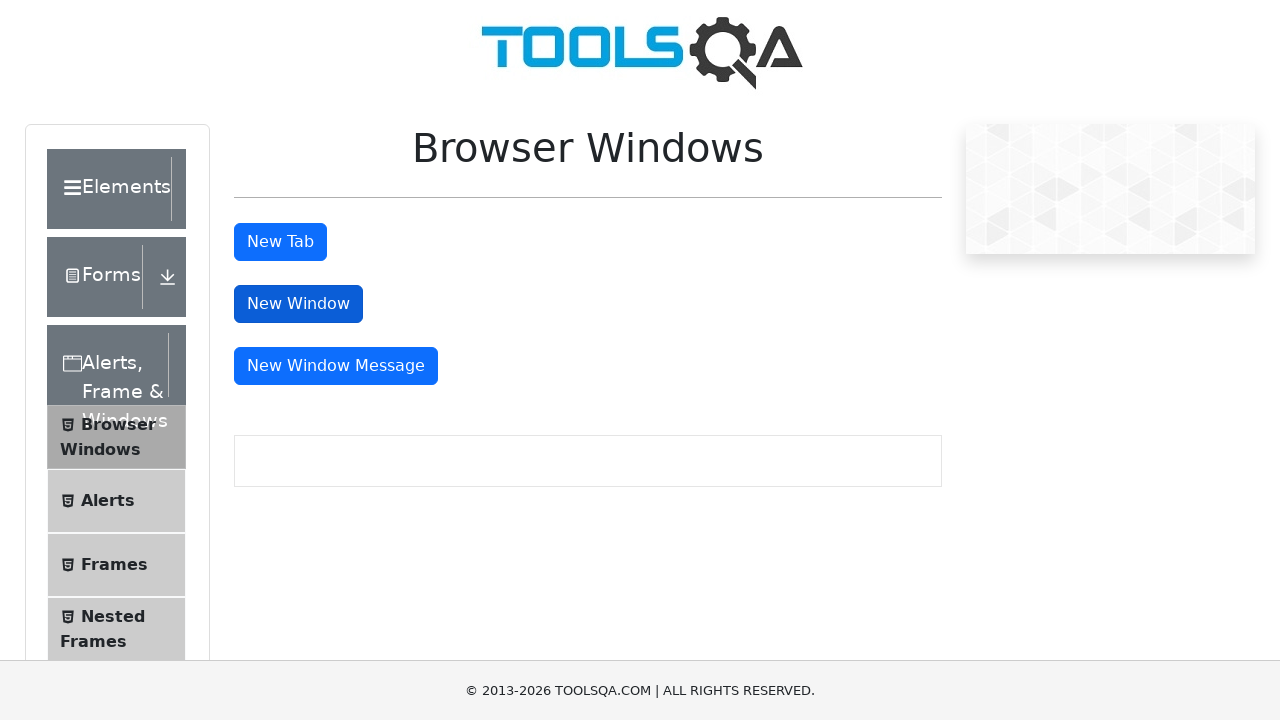